Navigates to the OrangeHRM demo login page and verifies the page loads successfully by checking window handles.

Starting URL: https://opensource-demo.orangehrmlive.com/web/index.php/auth/login

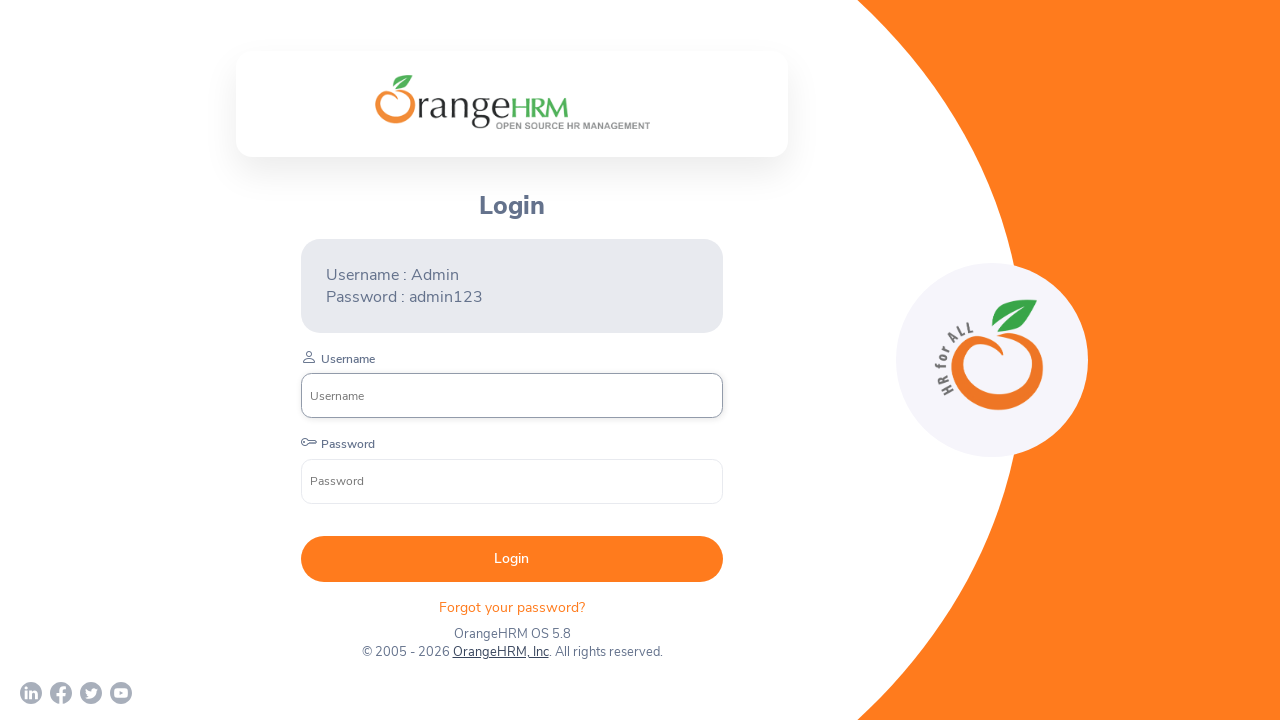

Waited for login page to load (domcontentloaded state)
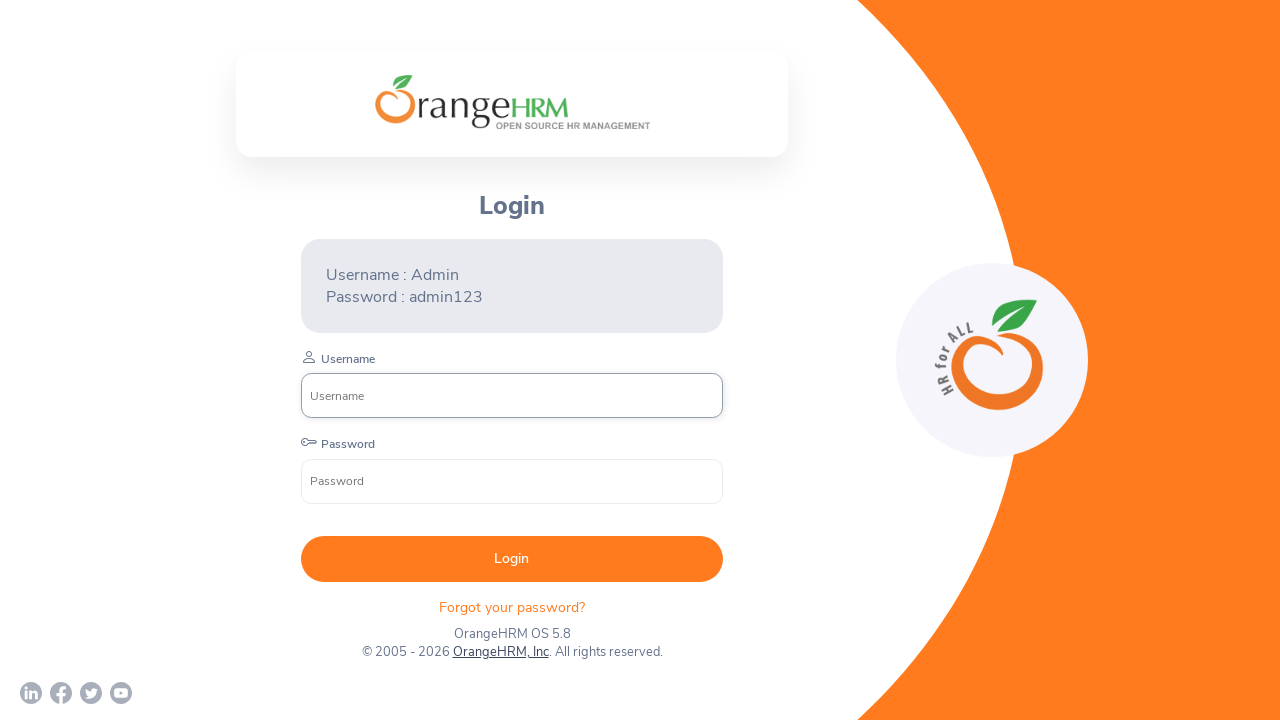

Retrieved all page contexts - Number of pages/windows: 1
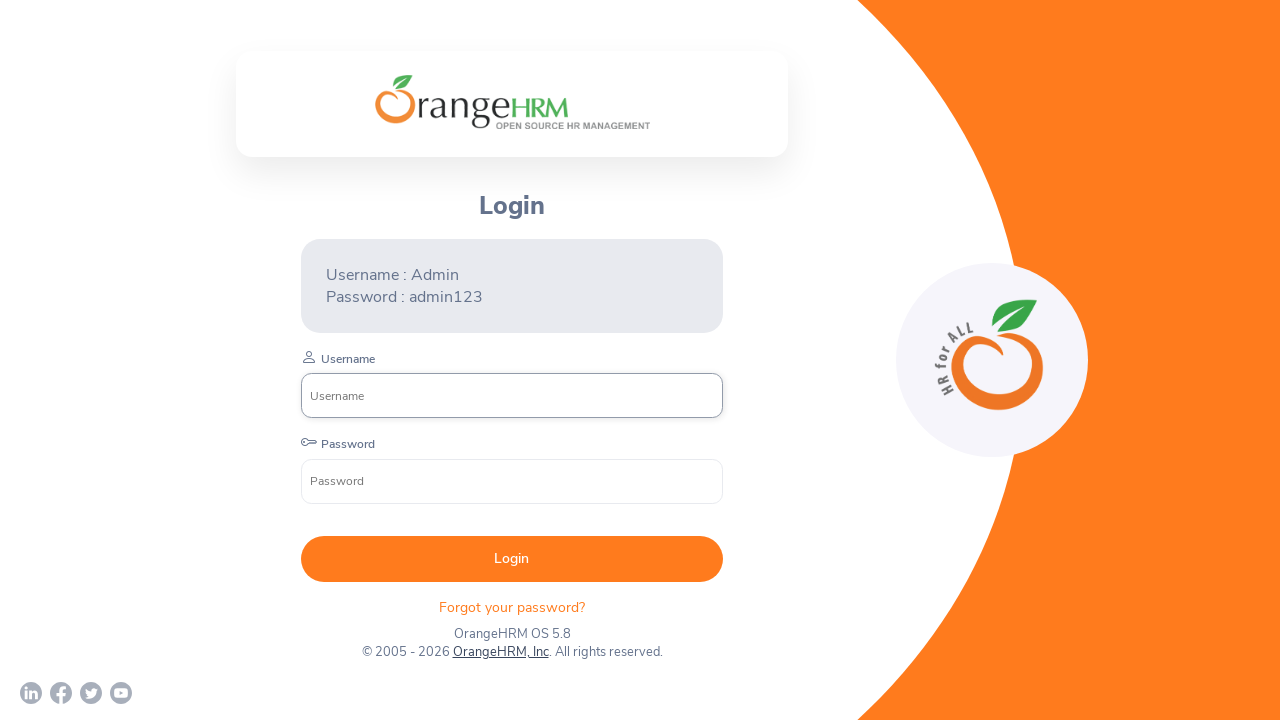

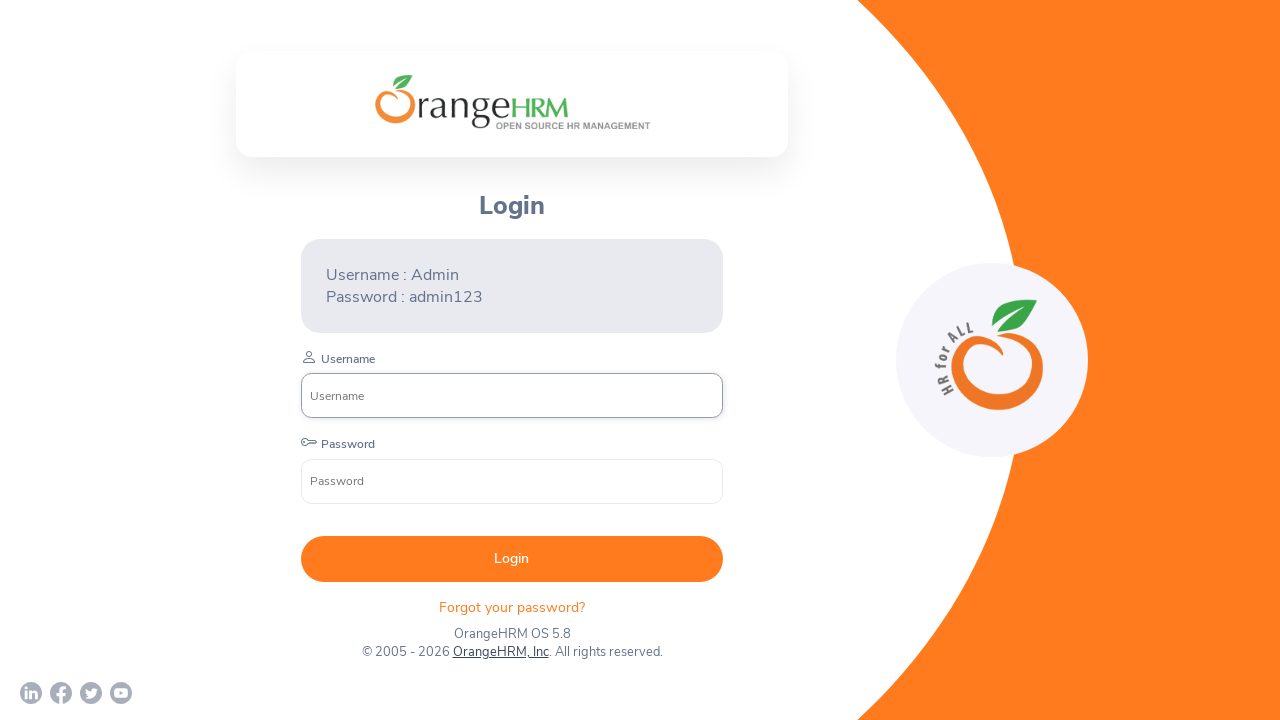